Tests checkbox functionality by locating two checkboxes and clicking them if they are not already selected, ensuring both checkboxes end up in a selected state.

Starting URL: https://the-internet.herokuapp.com/checkboxes

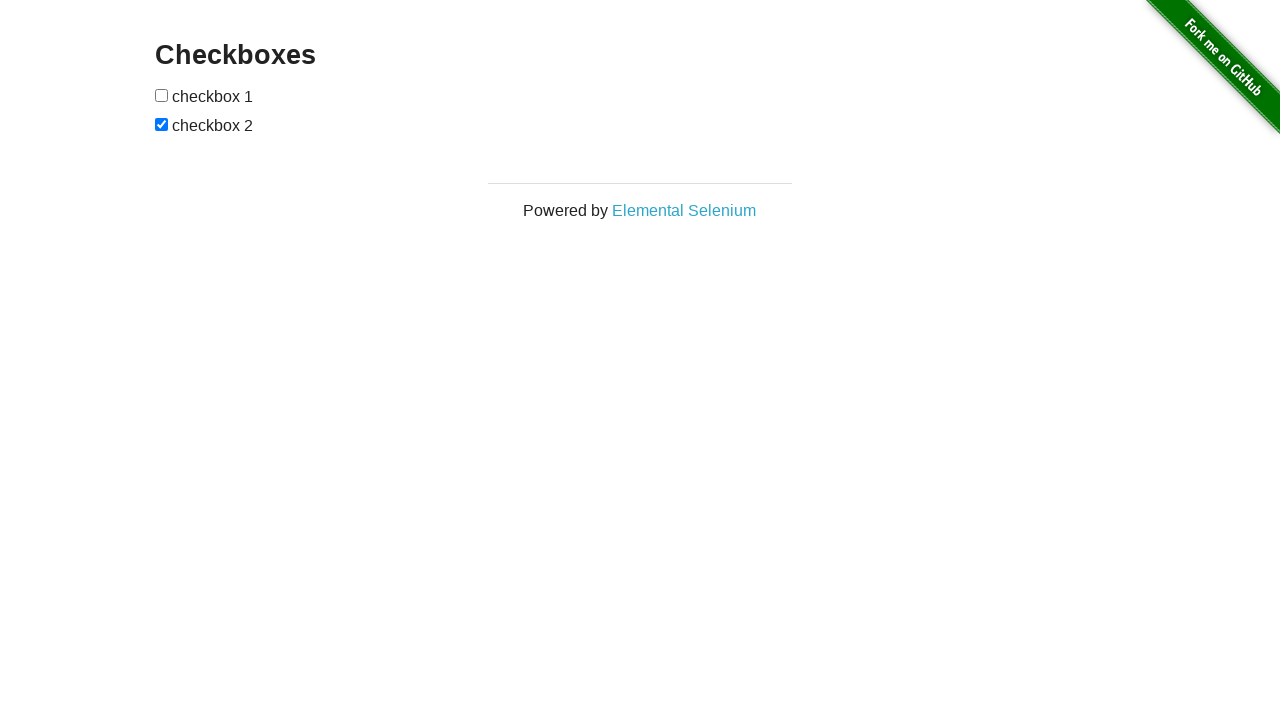

Located first checkbox element
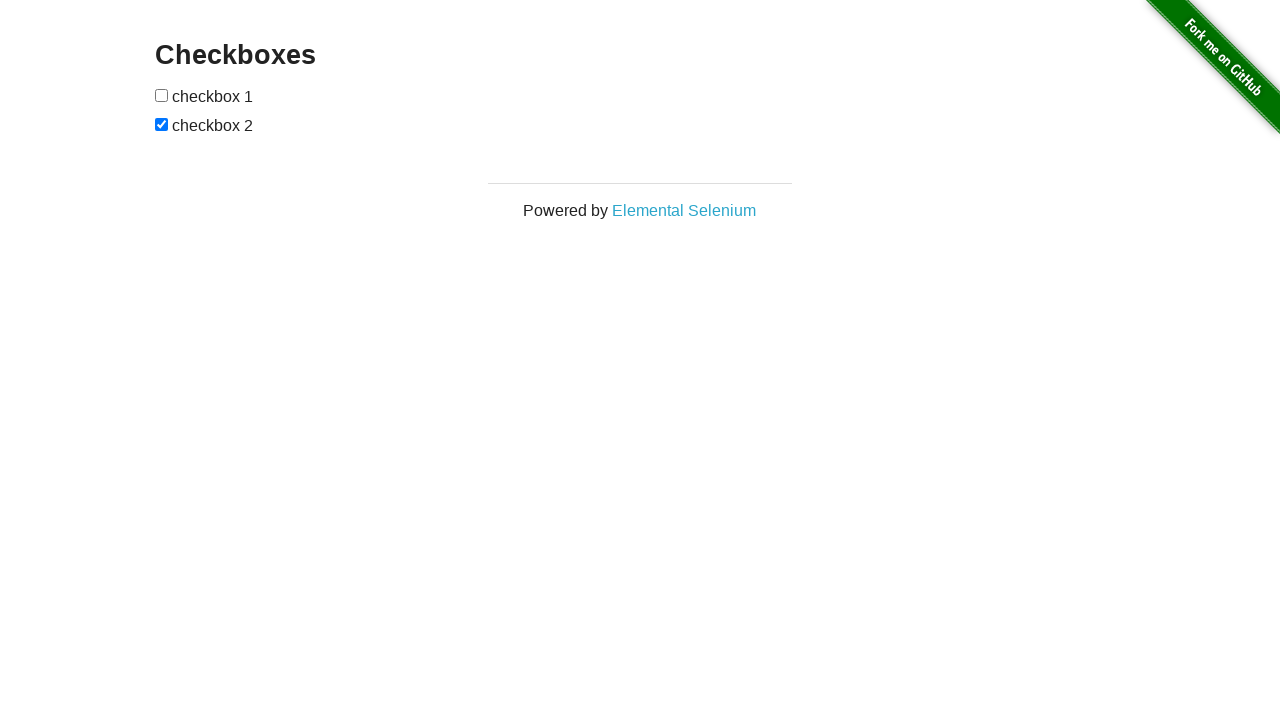

Located second checkbox element
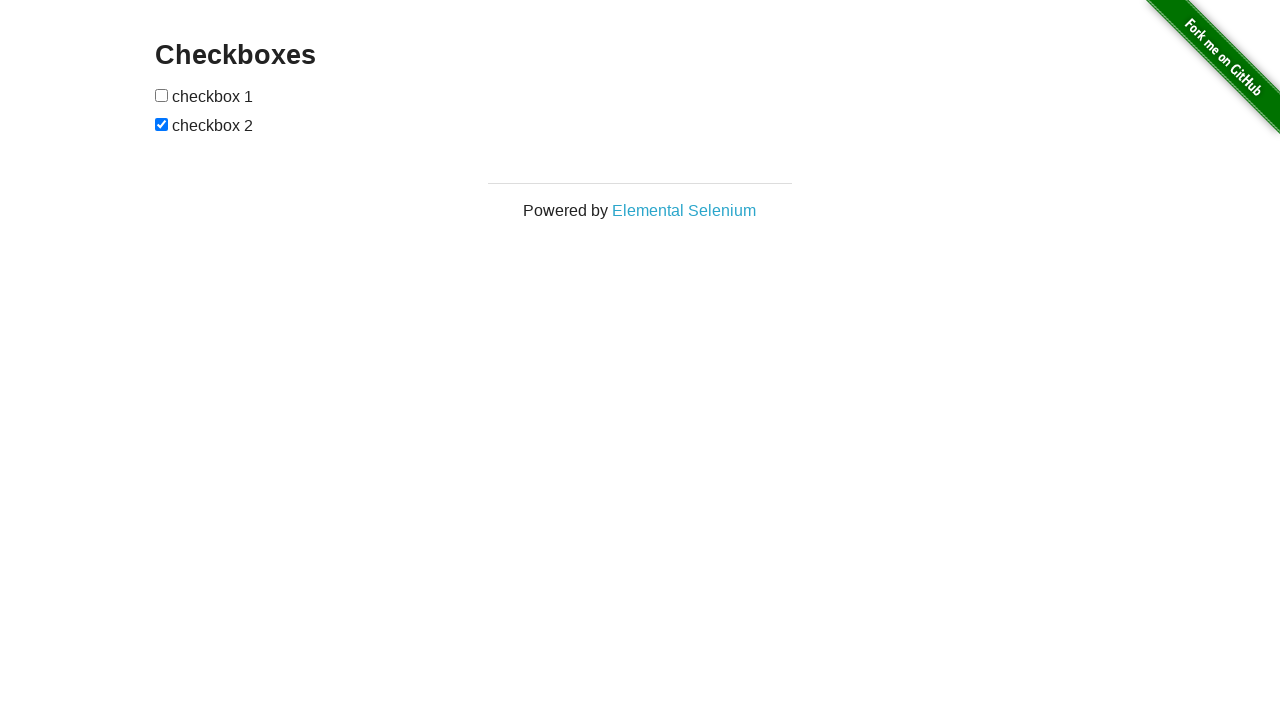

Checked first checkbox state
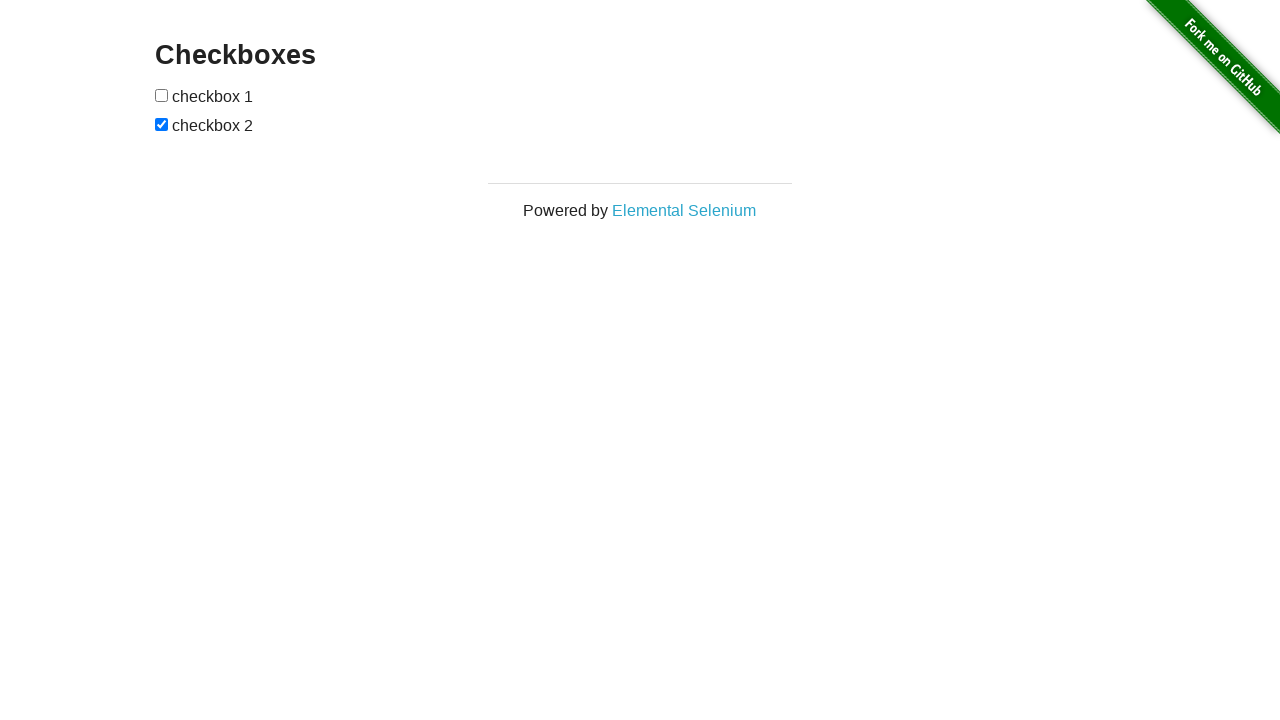

Clicked first checkbox to select it at (162, 95) on xpath=//input[1]
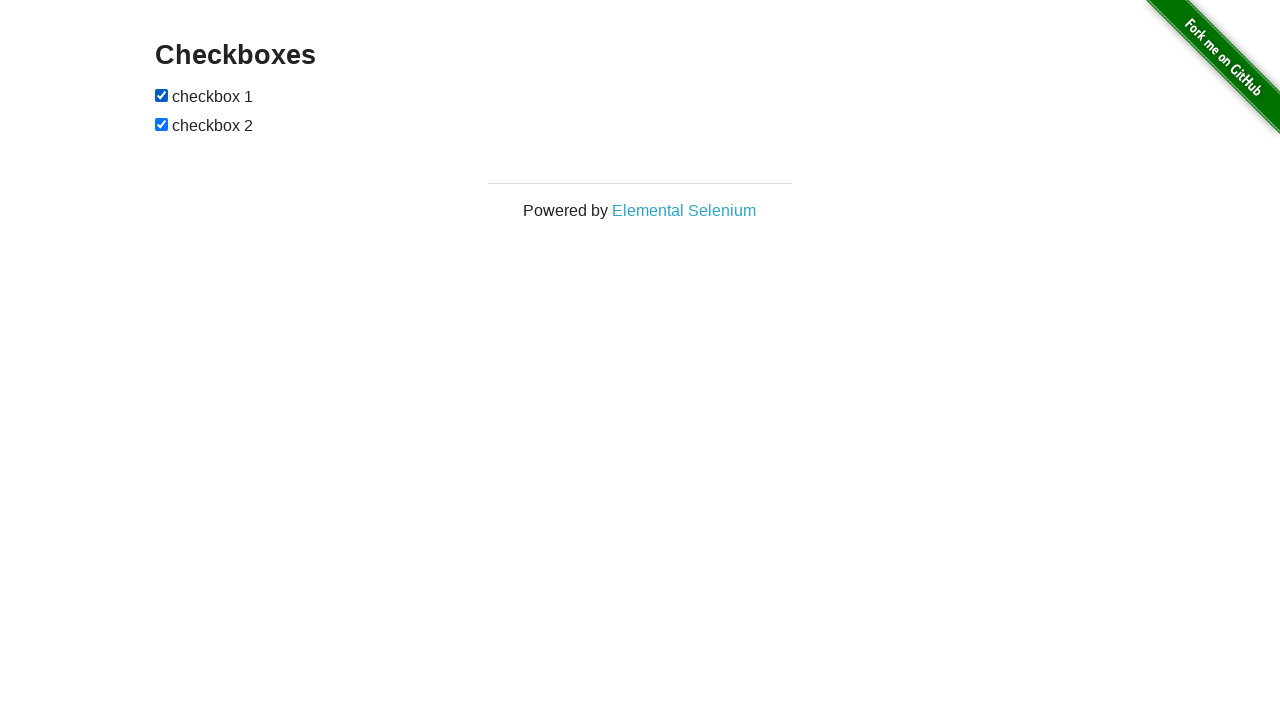

Second checkbox was already selected
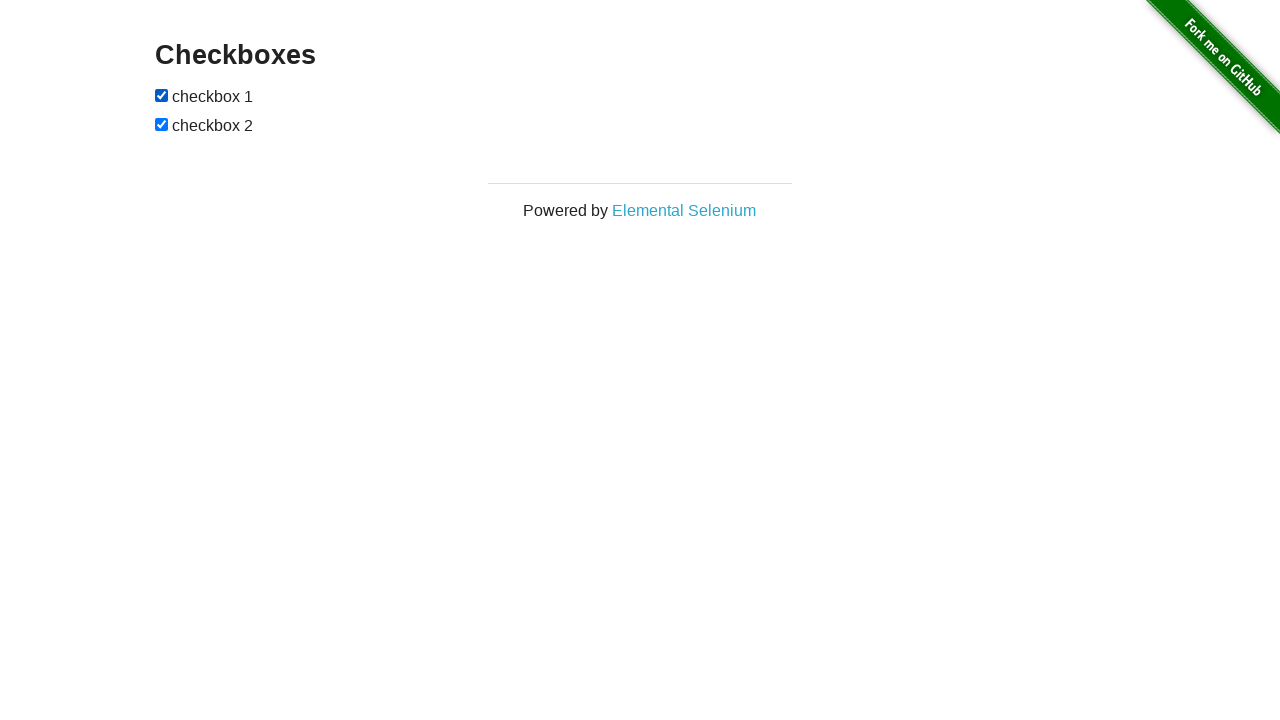

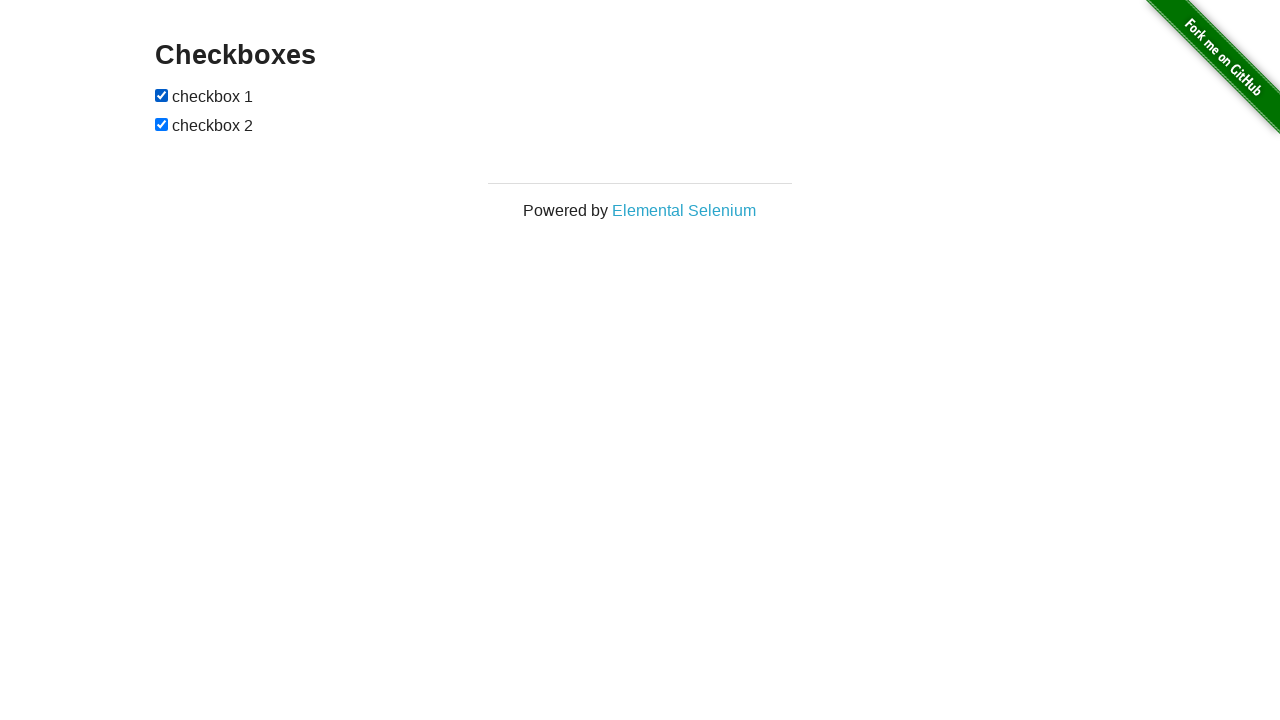